Tests the complete flight booking flow on BlazeDemo by selecting departure/destination cities, choosing a flight, and filling out the purchase form with passenger and payment details

Starting URL: http://blazedemo.com

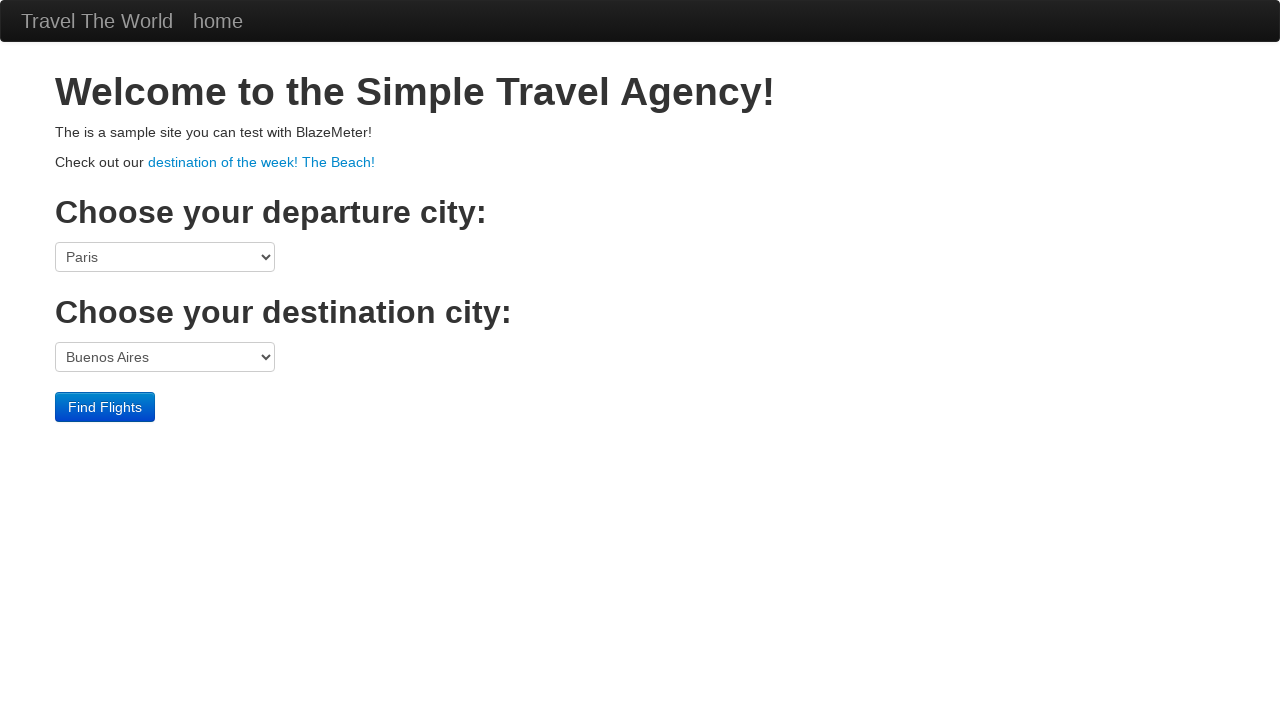

Selected Boston as departure city on select[name='fromPort']
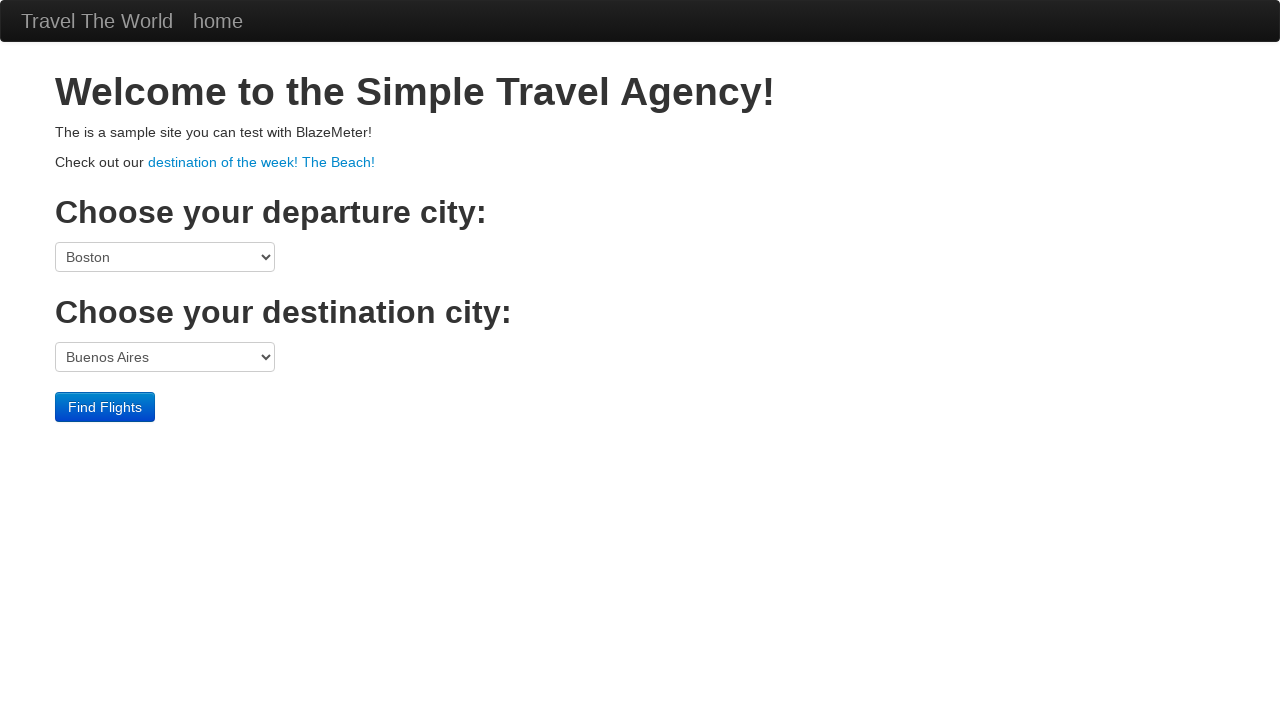

Selected London as destination city on select[name='toPort']
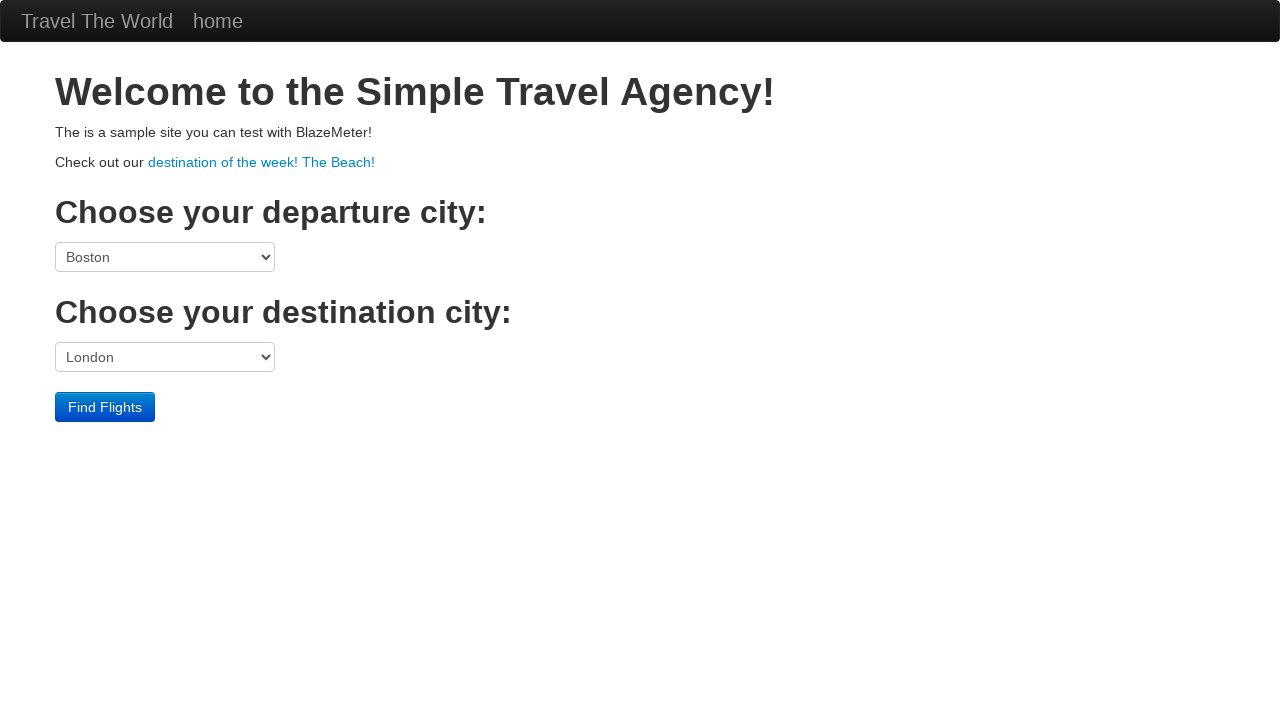

Clicked Find Flights button at (105, 407) on input[type='submit']
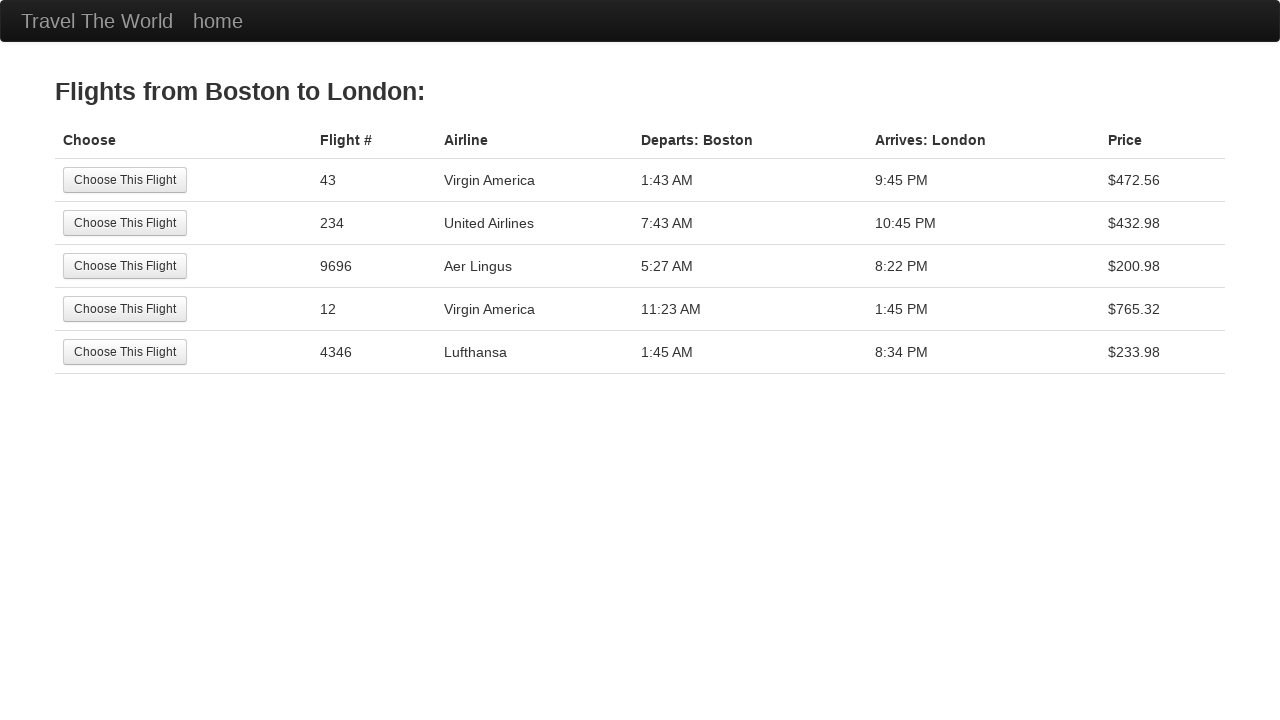

Flight options loaded
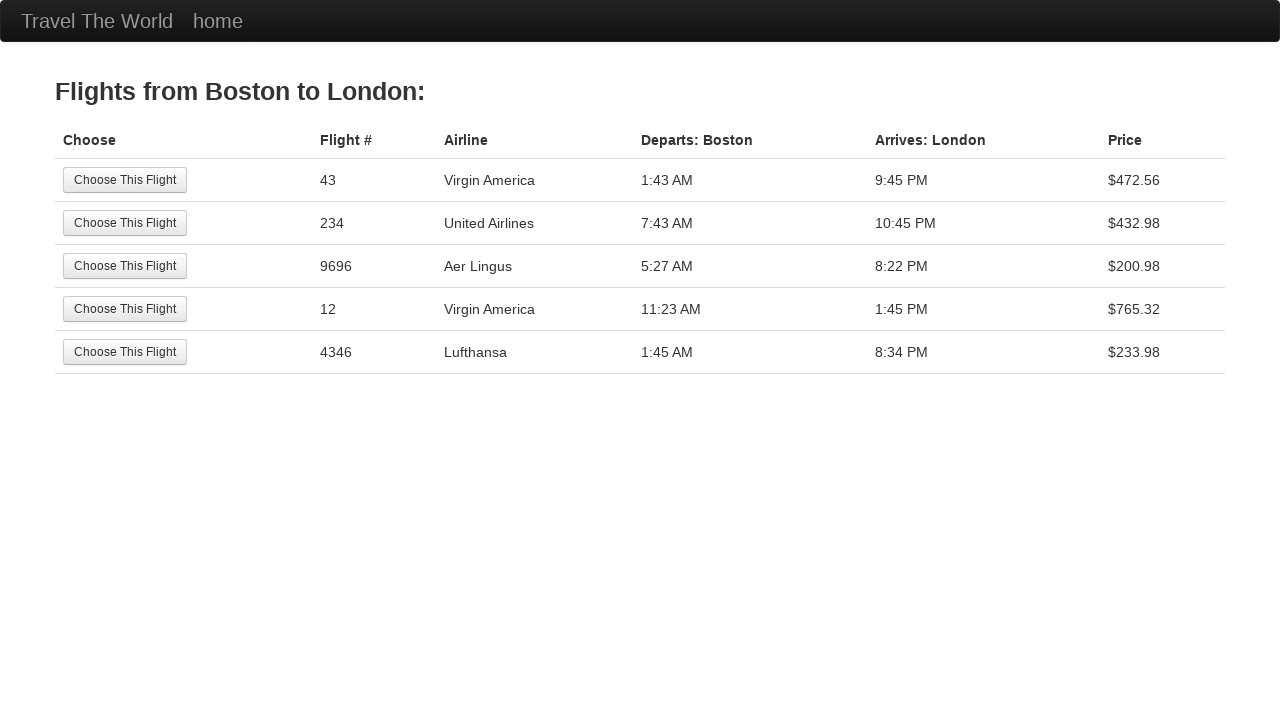

Selected third flight option at (125, 266) on input[value='Choose This Flight'] >> nth=2
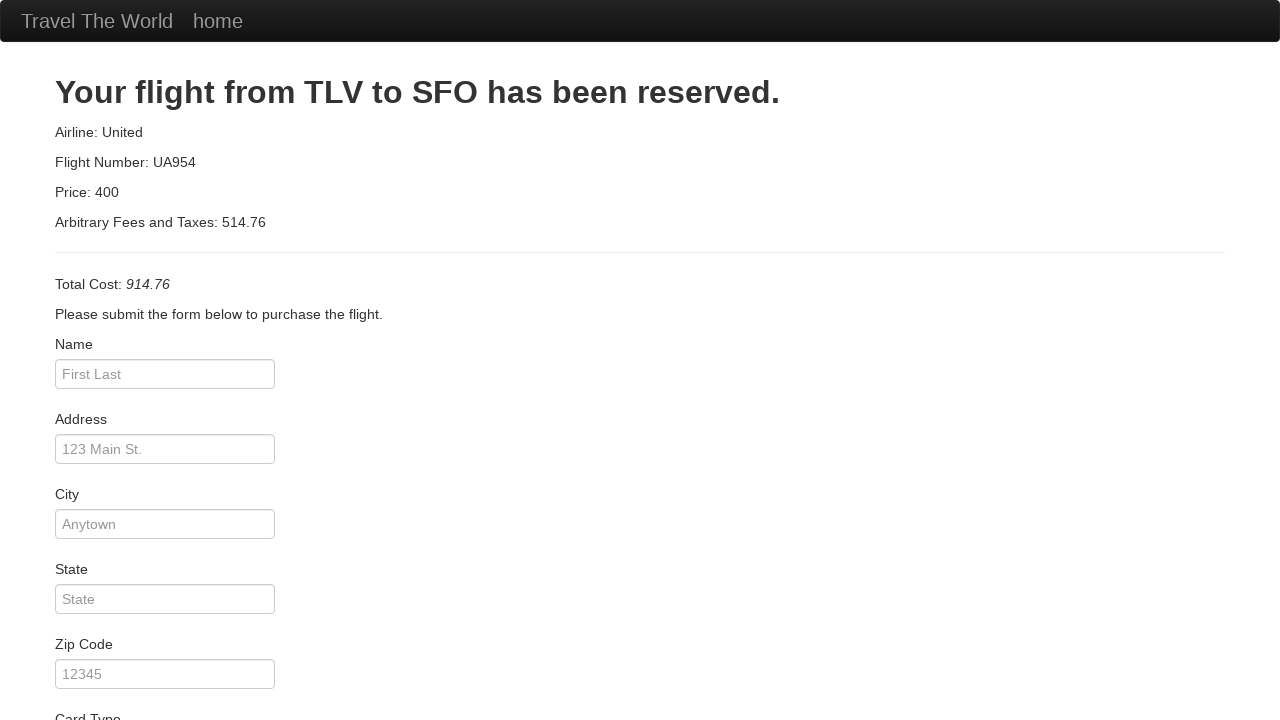

Filled passenger name as Chandana on input[name='inputName']
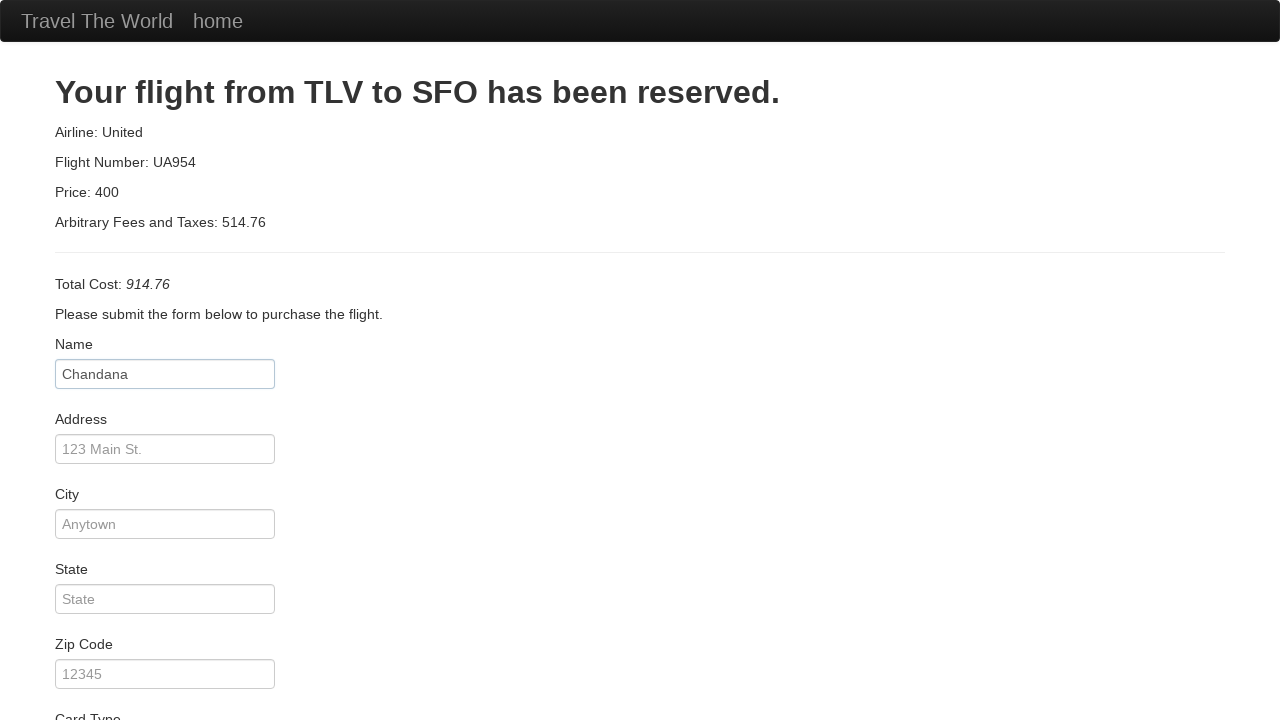

Filled address field with 234 on input[name='address']
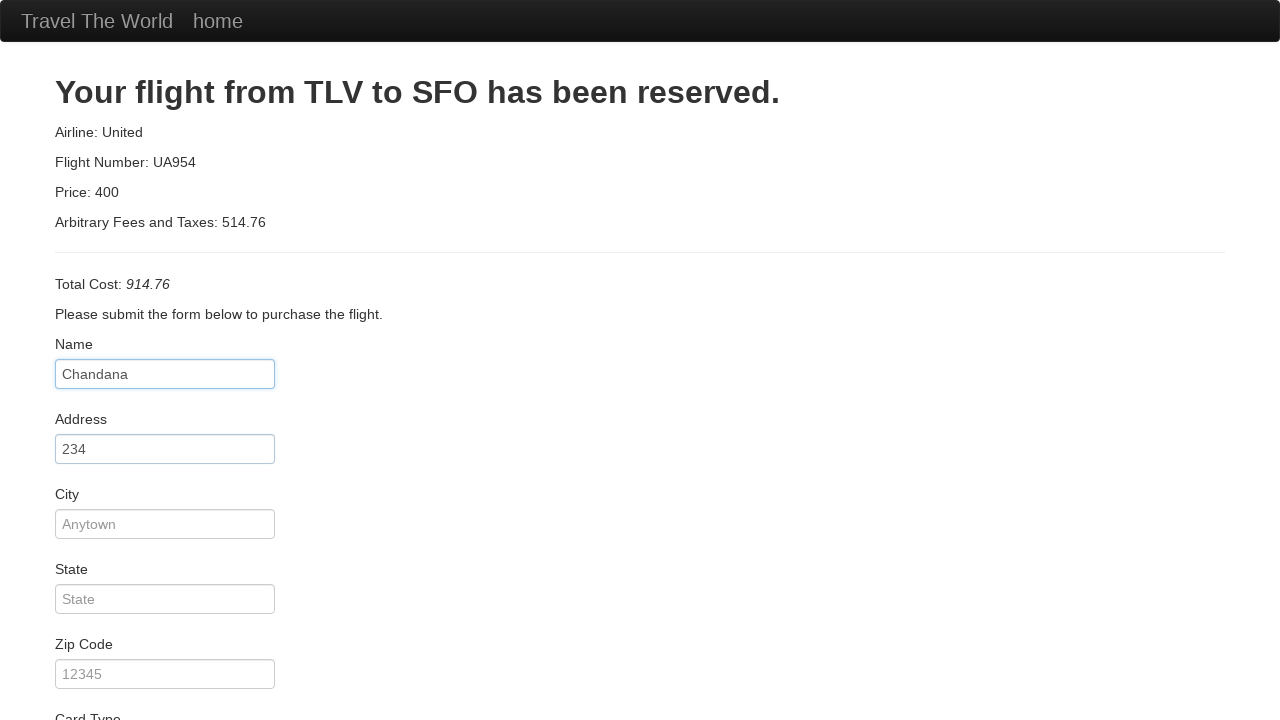

Filled city field with Hyd on input[name='city']
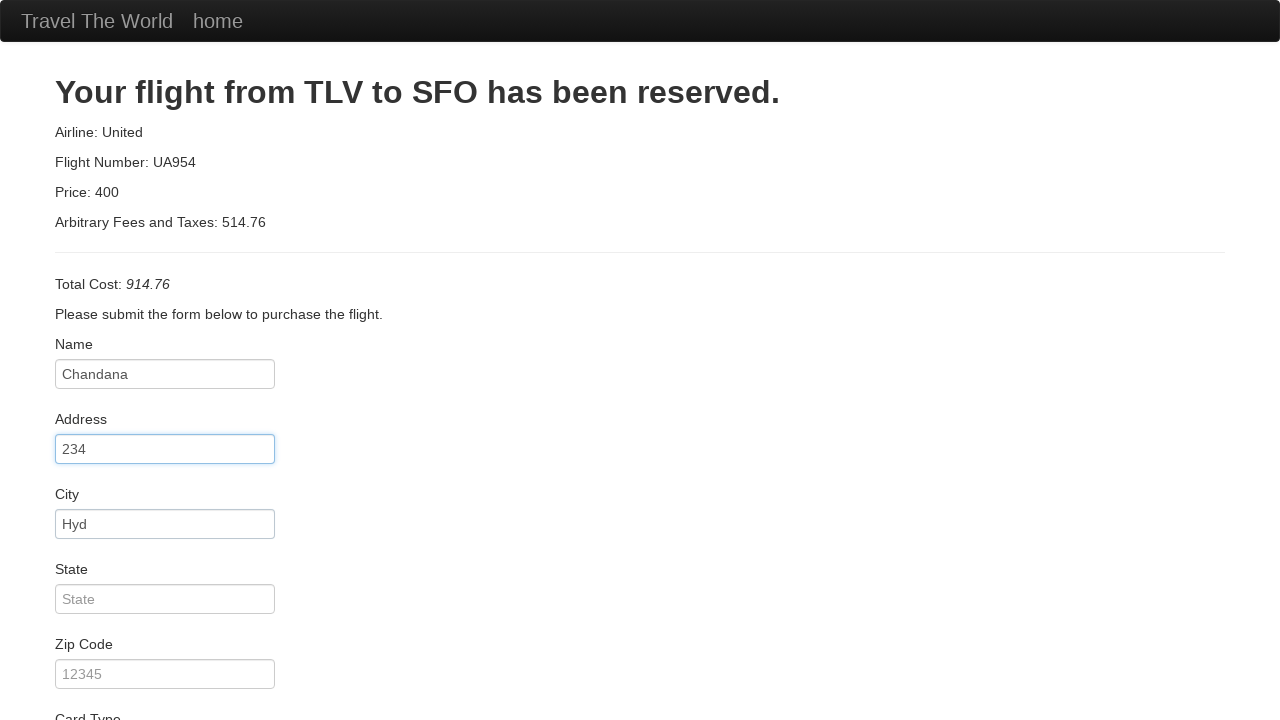

Filled state field with TS on input[name='state']
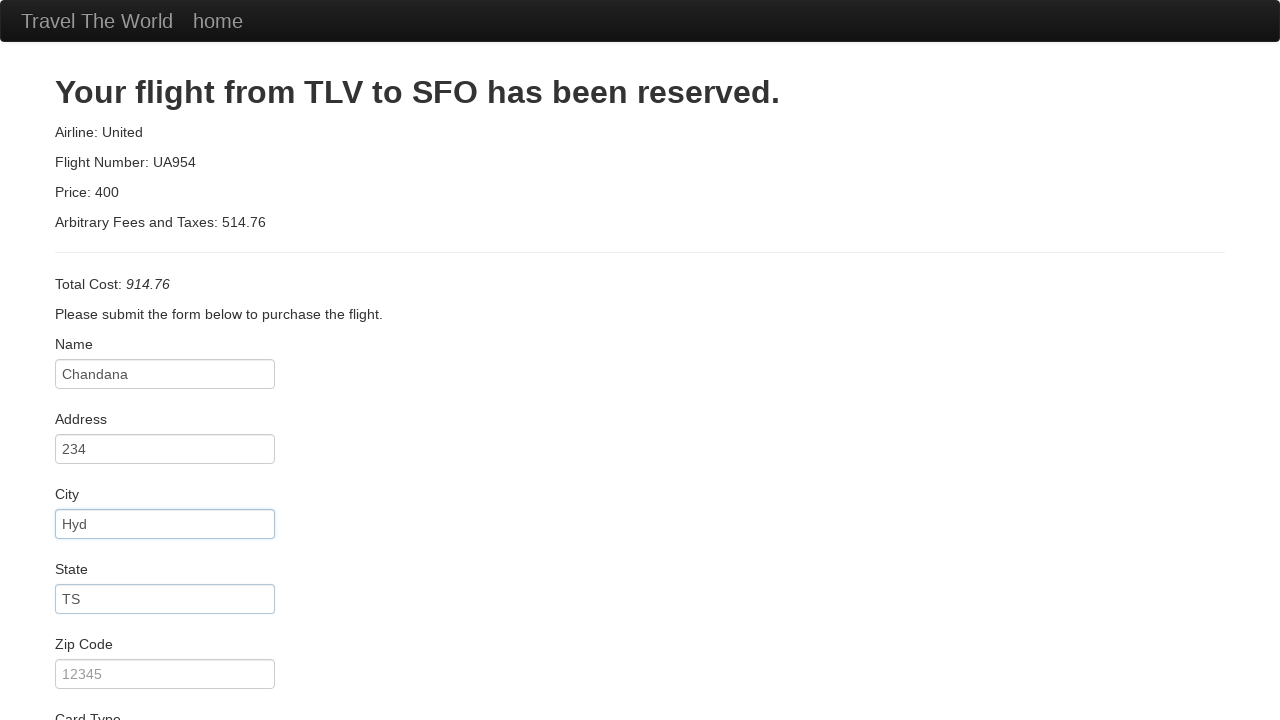

Filled zip code field with 50 on input[name='zipCode']
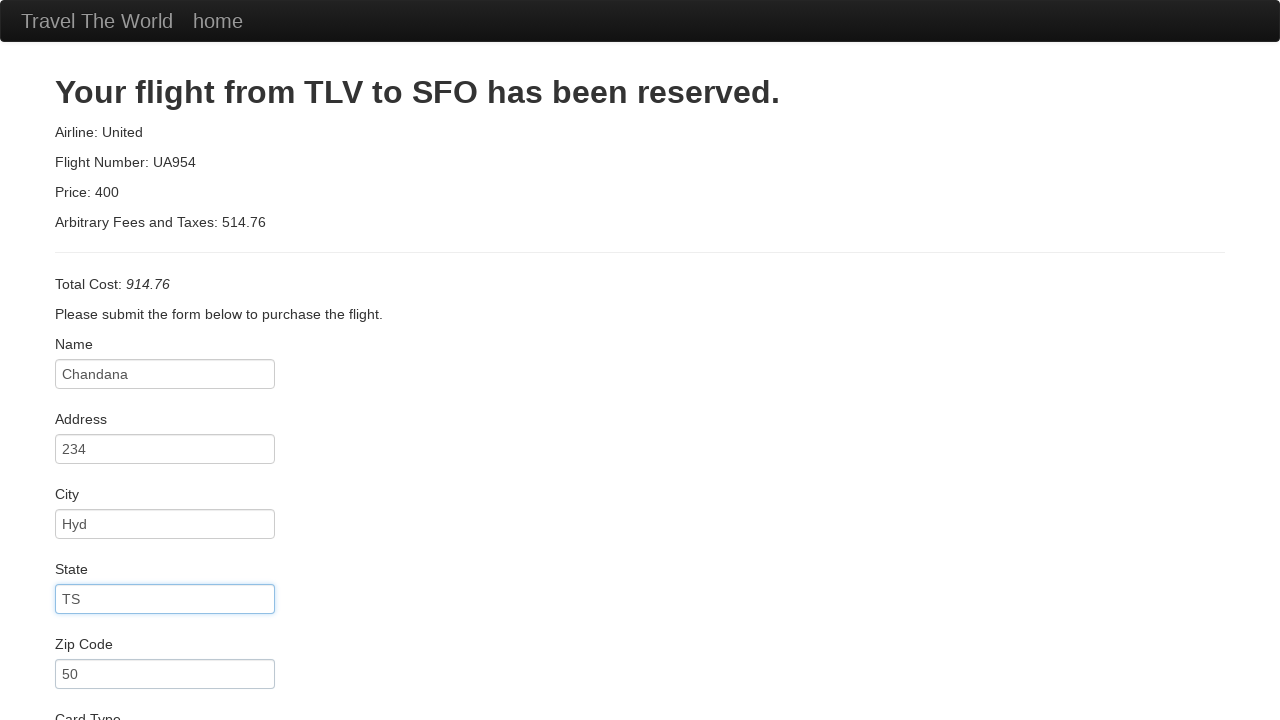

Selected American Express as card type on select[name='cardType']
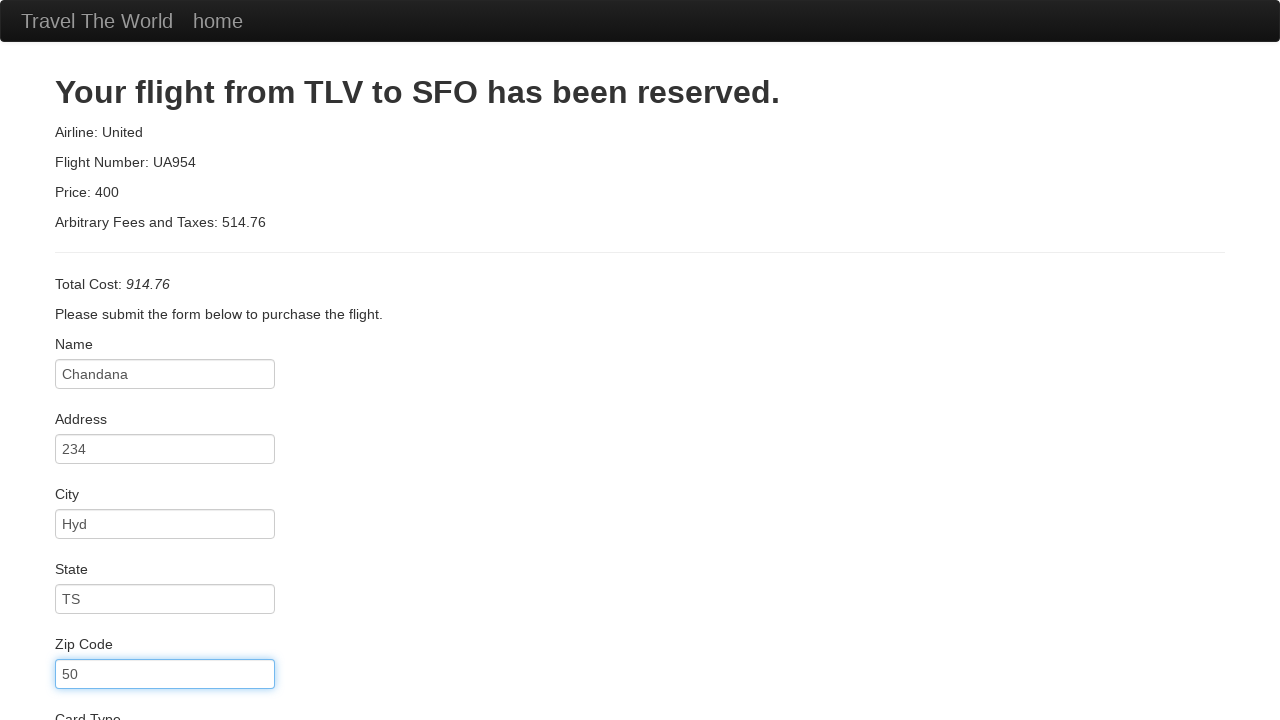

Filled credit card number with 1234 on input[name='creditCardNumber']
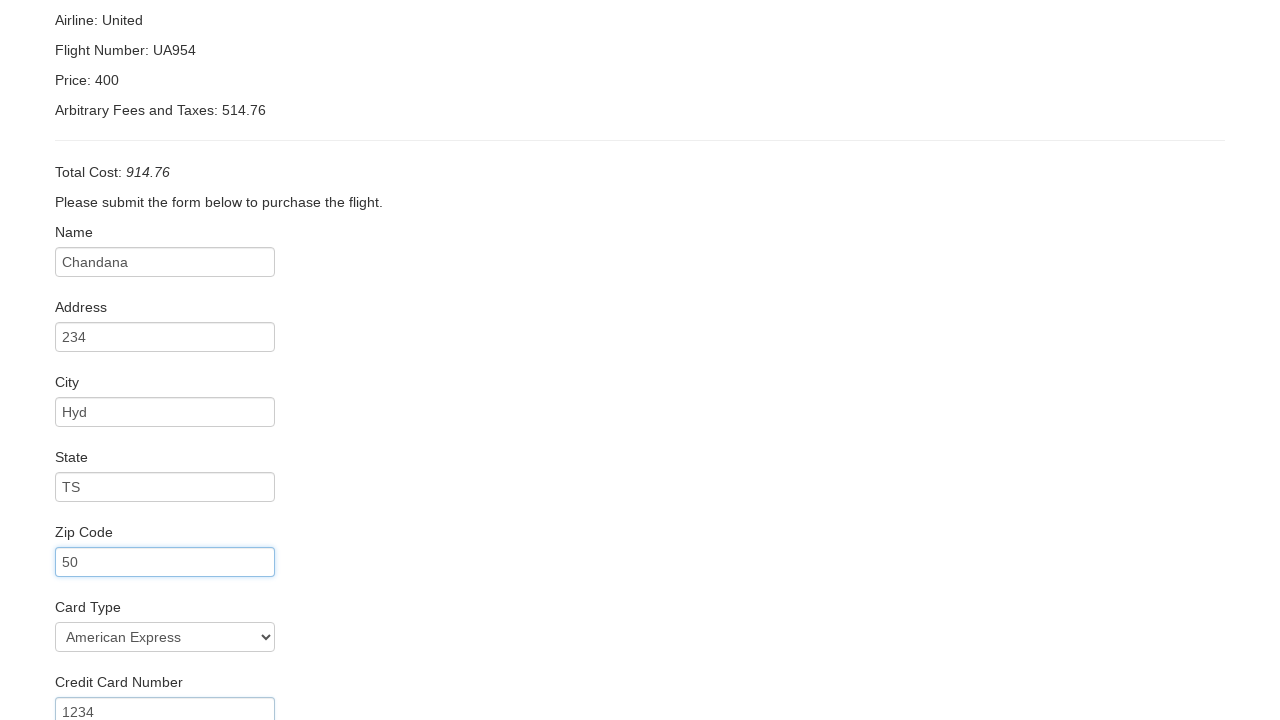

Cleared credit card month field on input[name='creditCardMonth']
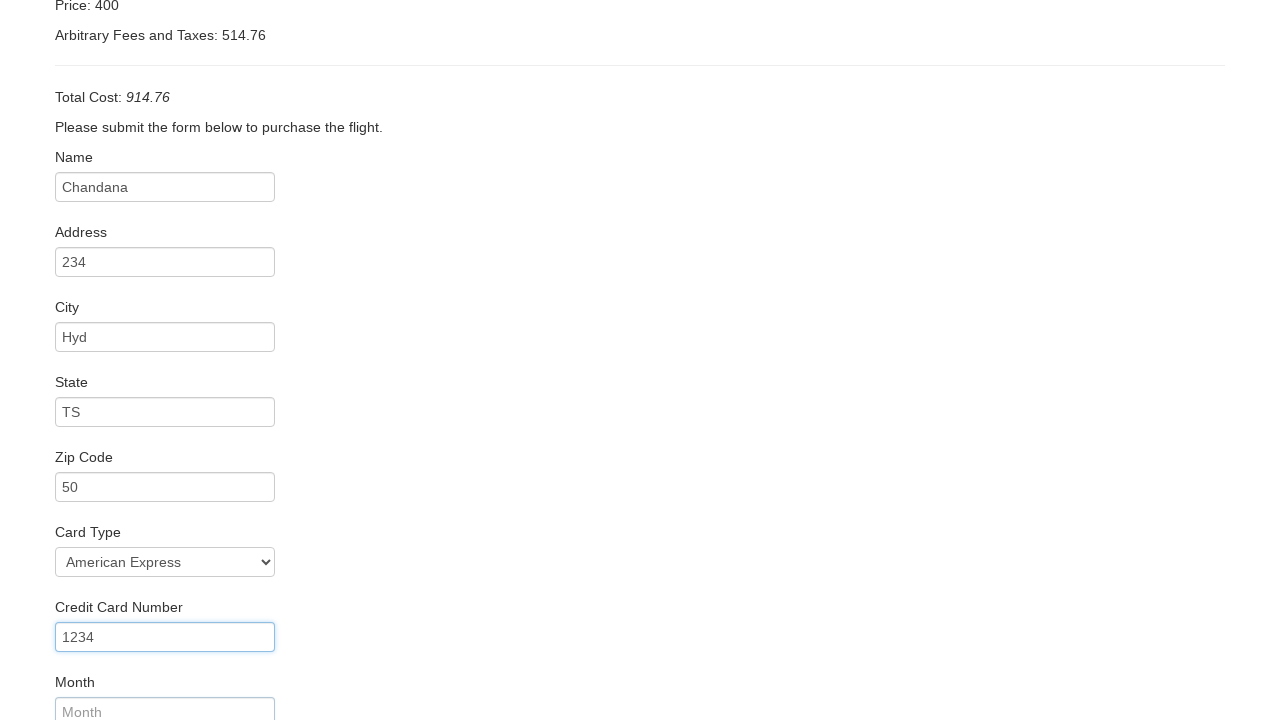

Filled credit card month with 5 on input[name='creditCardMonth']
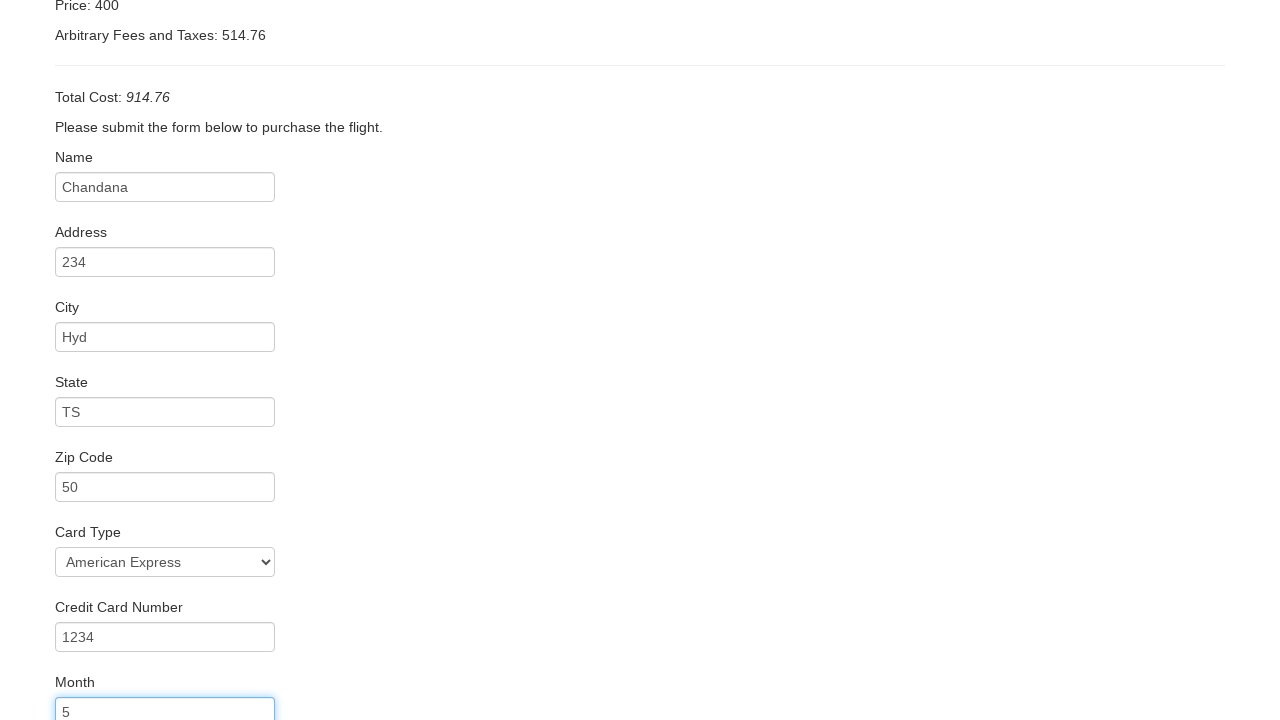

Cleared credit card year field on input[name='creditCardYear']
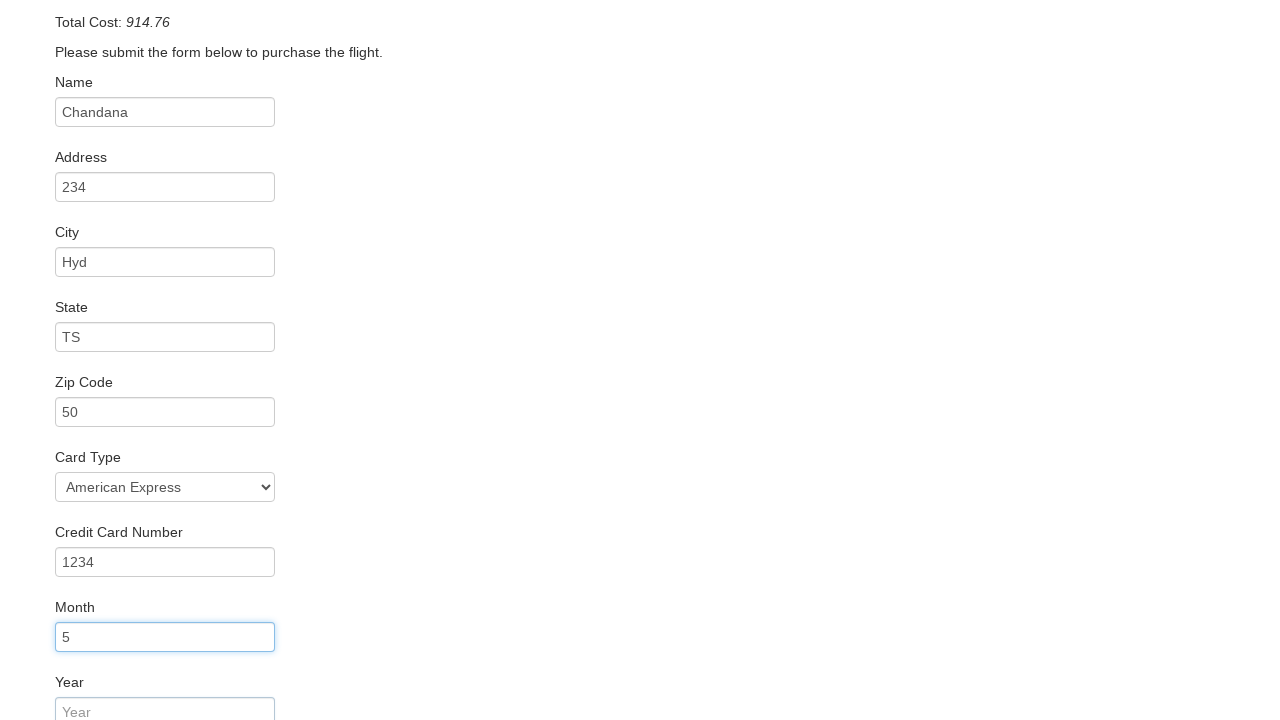

Filled credit card year with 2021 on input[name='creditCardYear']
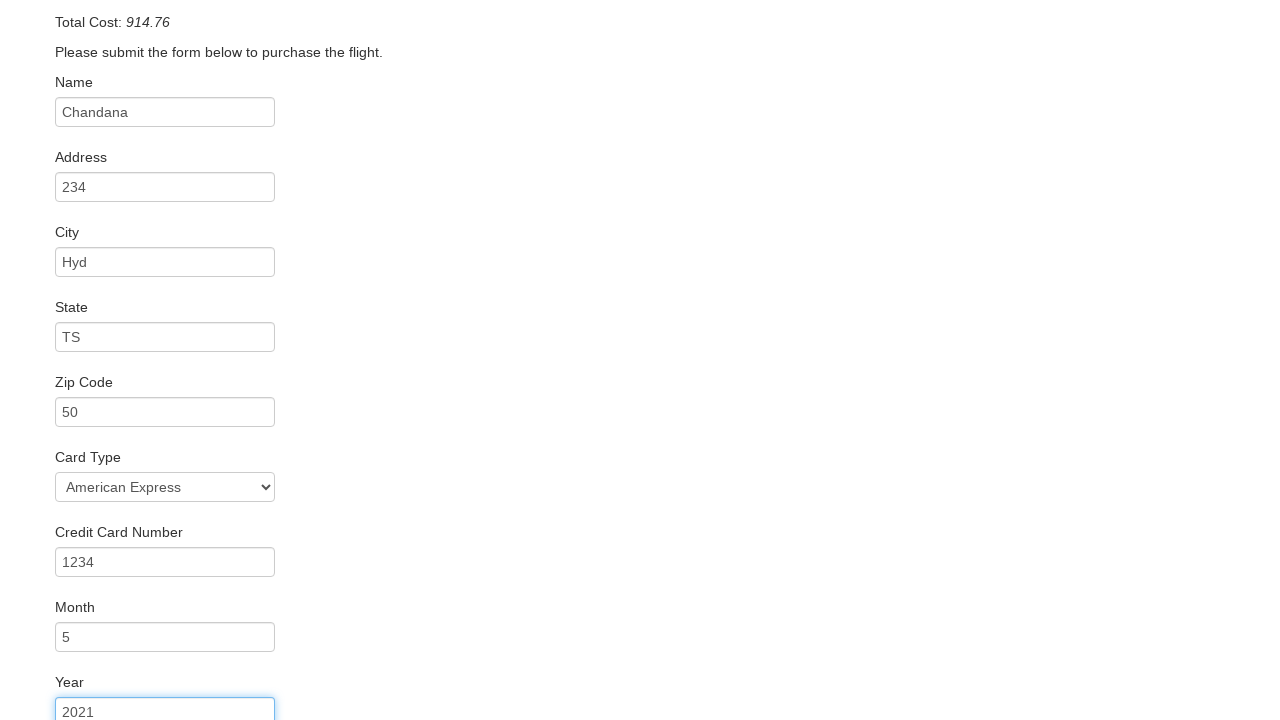

Filled name on card with Chandana on input[name='nameOnCard']
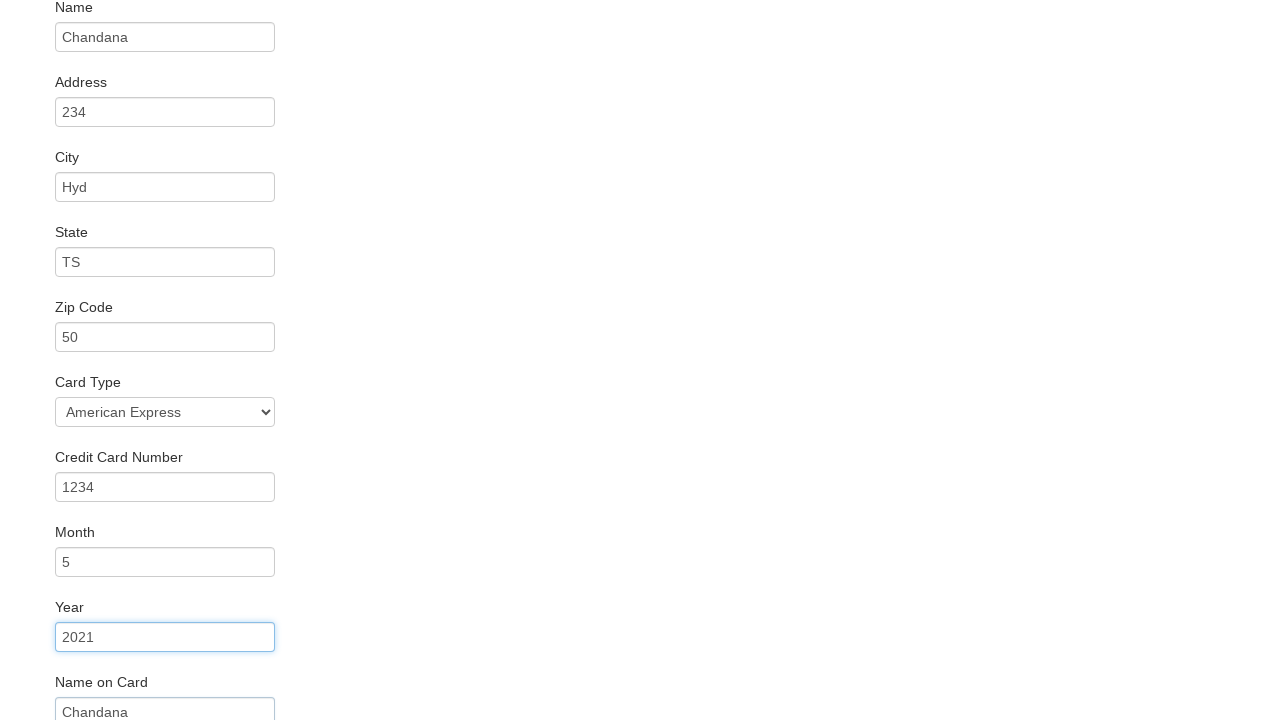

Checked remember me checkbox at (62, 656) on input[name='rememberMe']
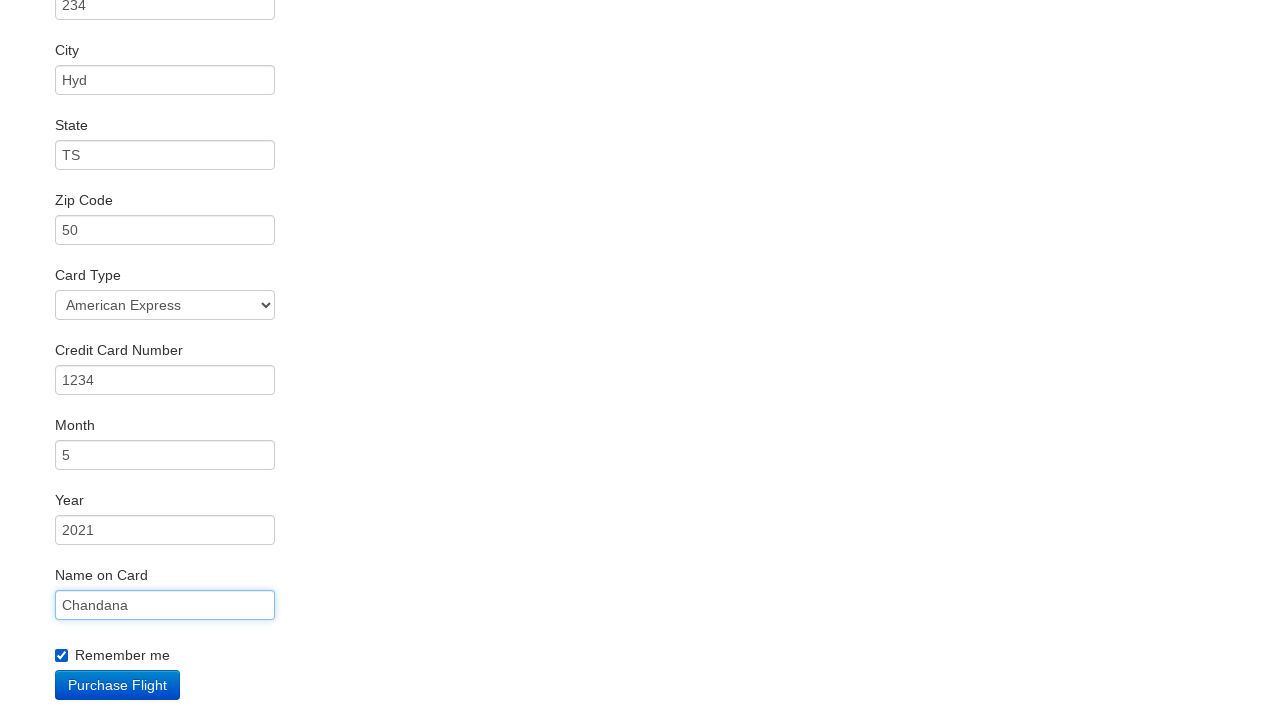

Clicked Purchase Flight button to complete booking at (118, 685) on input[value='Purchase Flight']
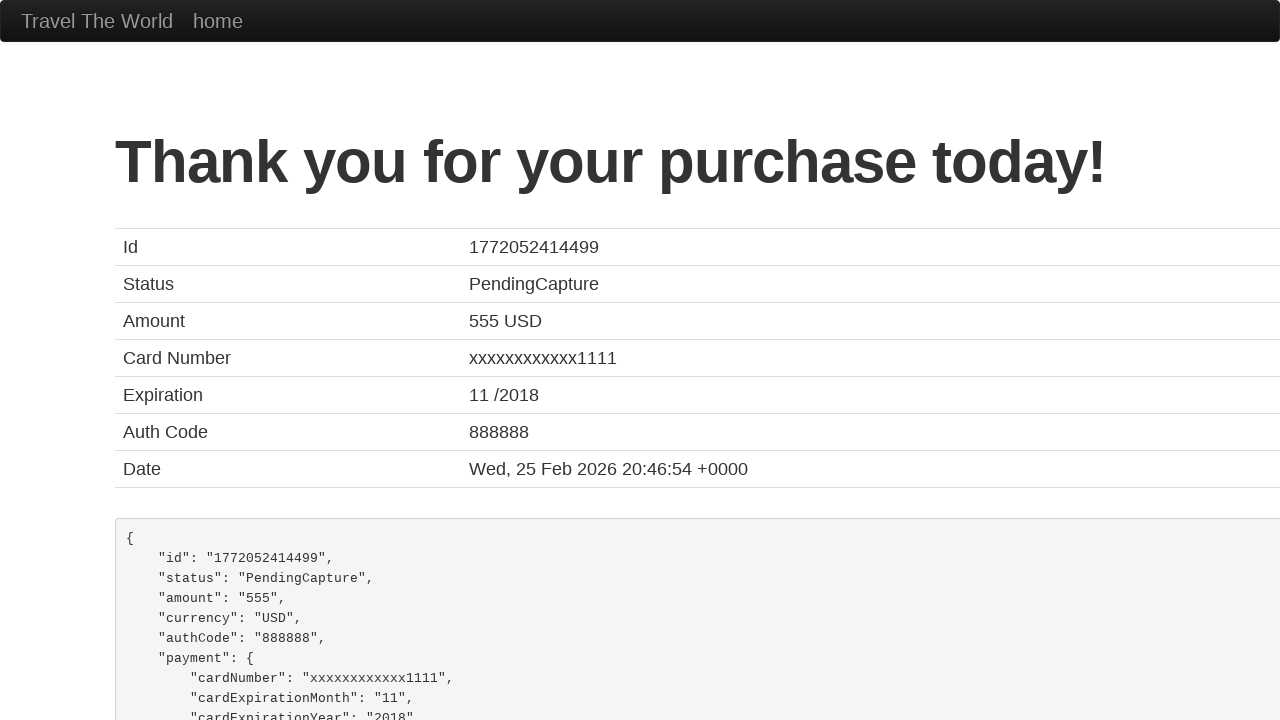

Waited for confirmation page to load
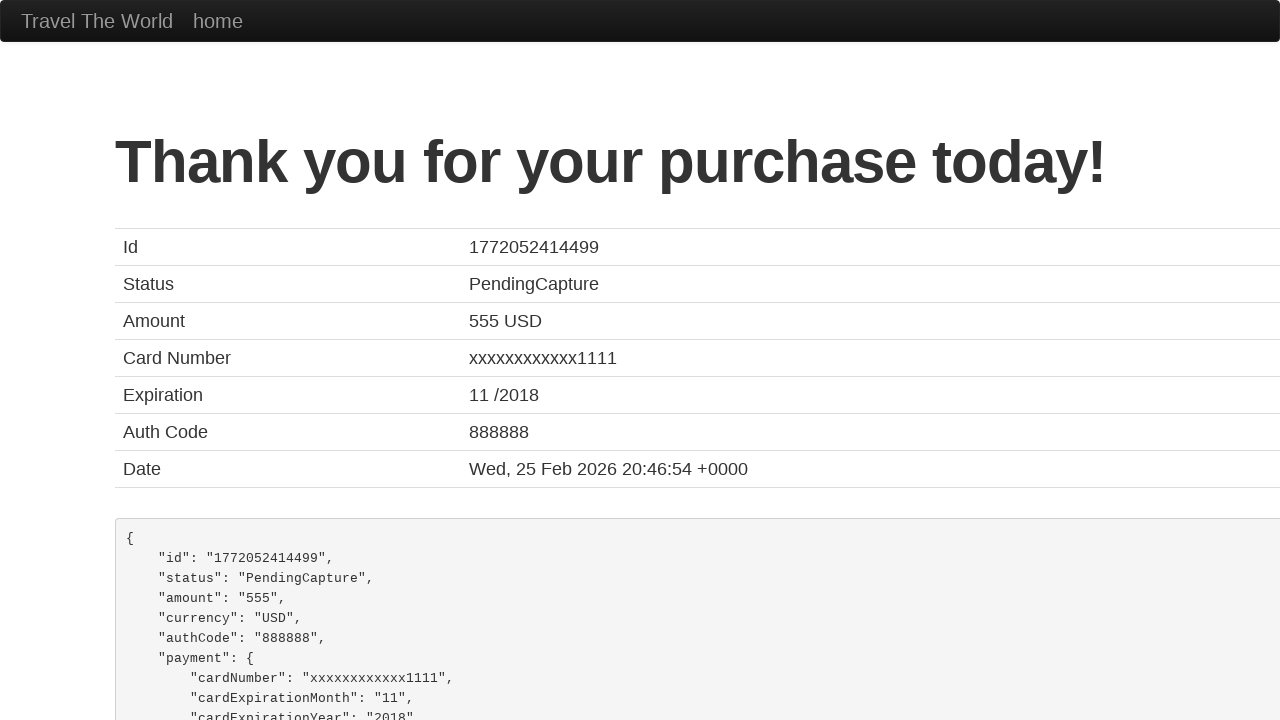

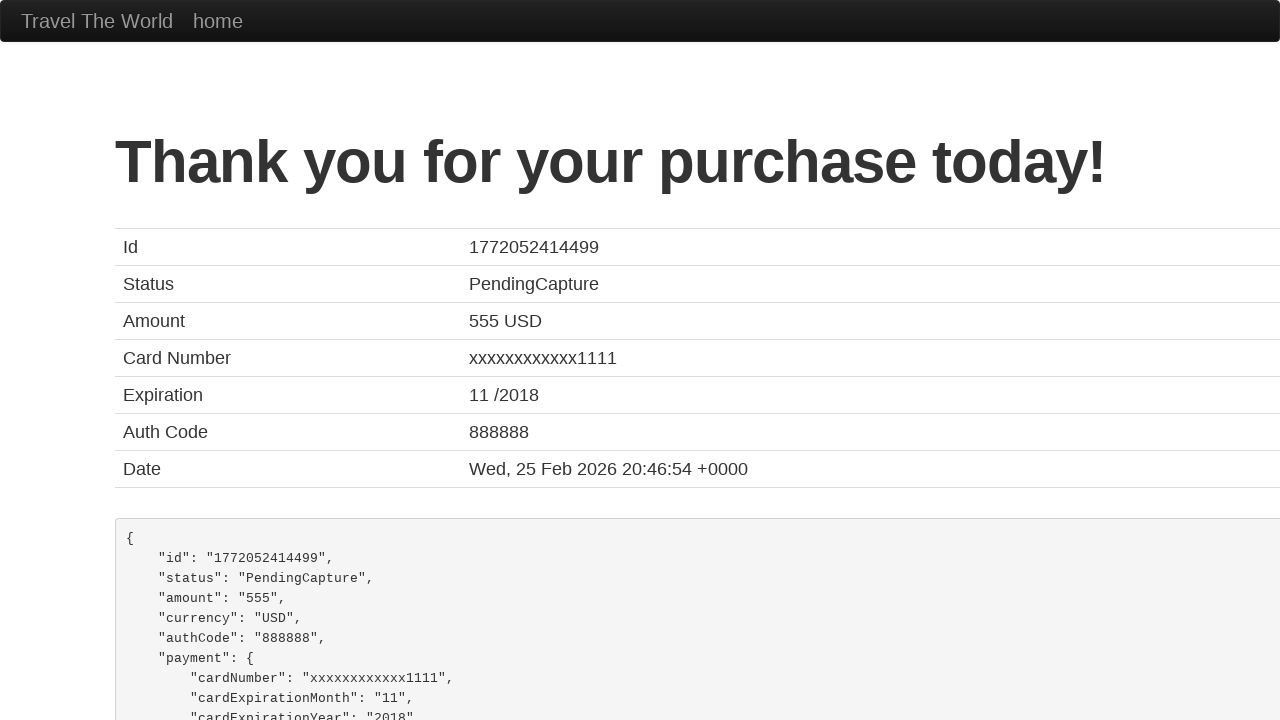